Tests hover functionality by hovering over a user figure to reveal a hidden "View profile" link, then clicking it to navigate to the profile page

Starting URL: https://the-internet.herokuapp.com/hovers

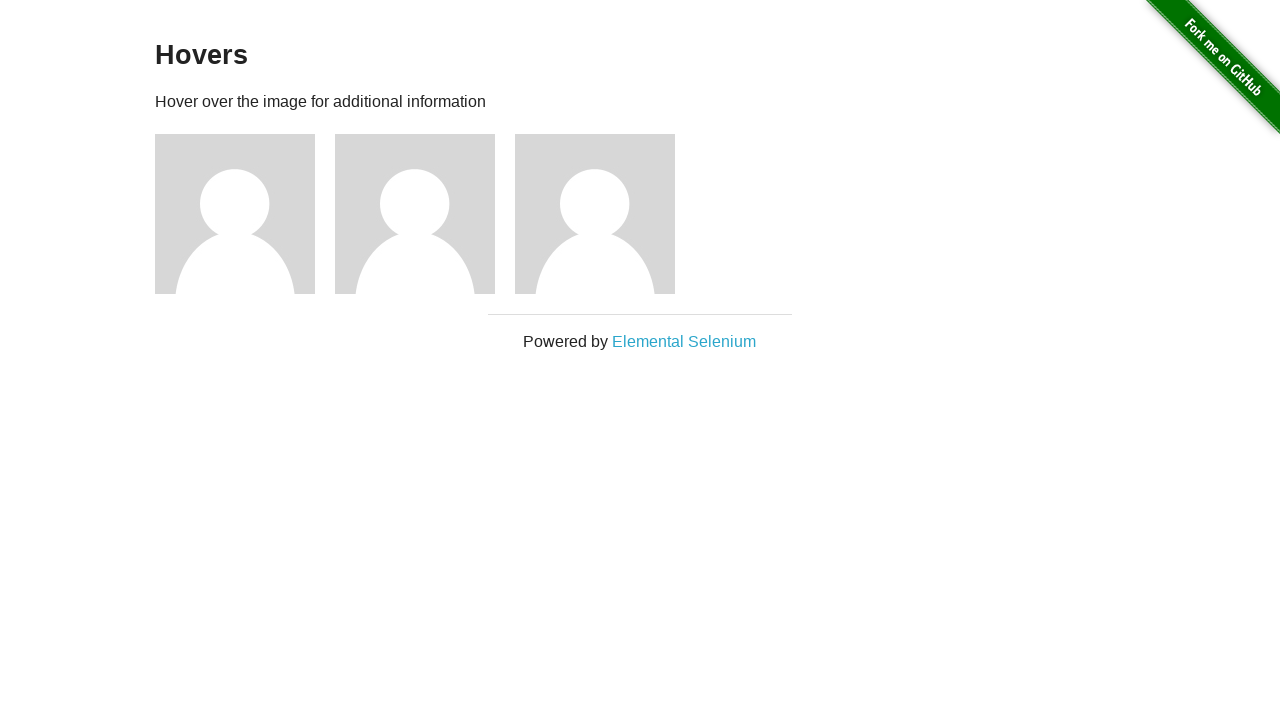

Hovered over second user avatar to reveal hidden 'View profile' link at (415, 214) on xpath=//*[@id="content"]/div/div[2]/img
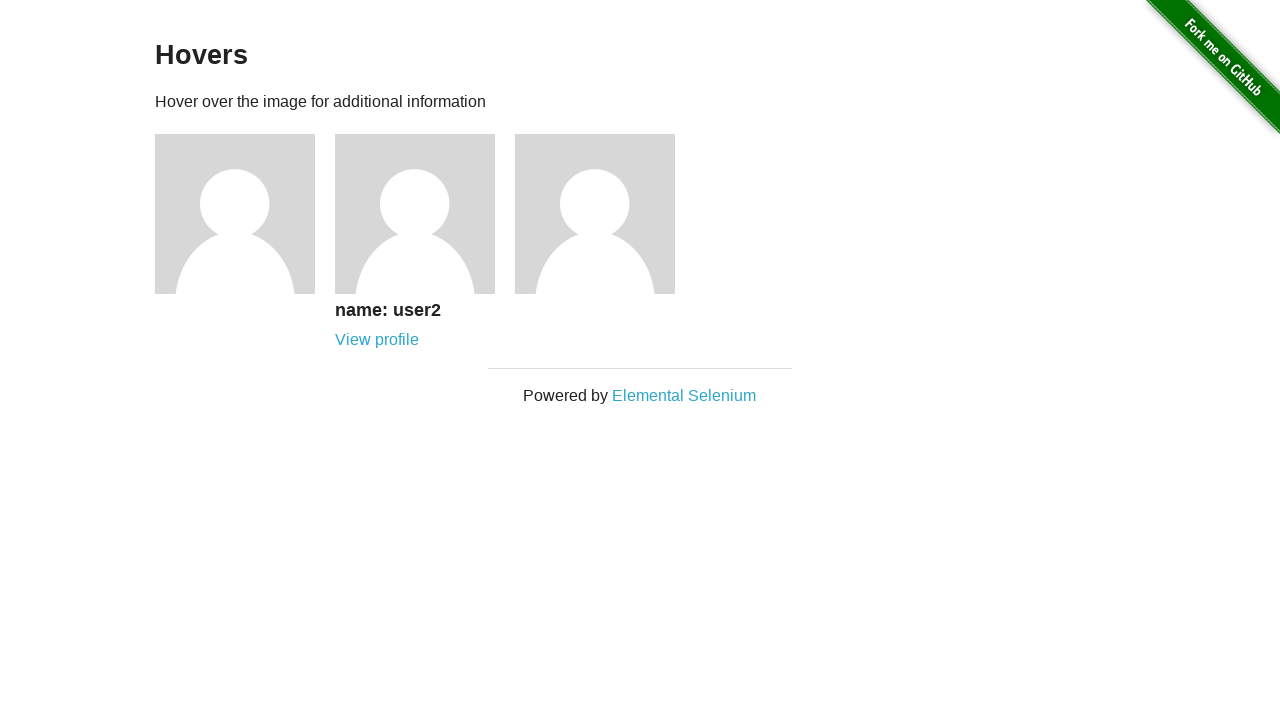

Clicked 'View profile' link to navigate to user profile page at (377, 340) on xpath=//*[@id="content"]/div/div[2]/div/a
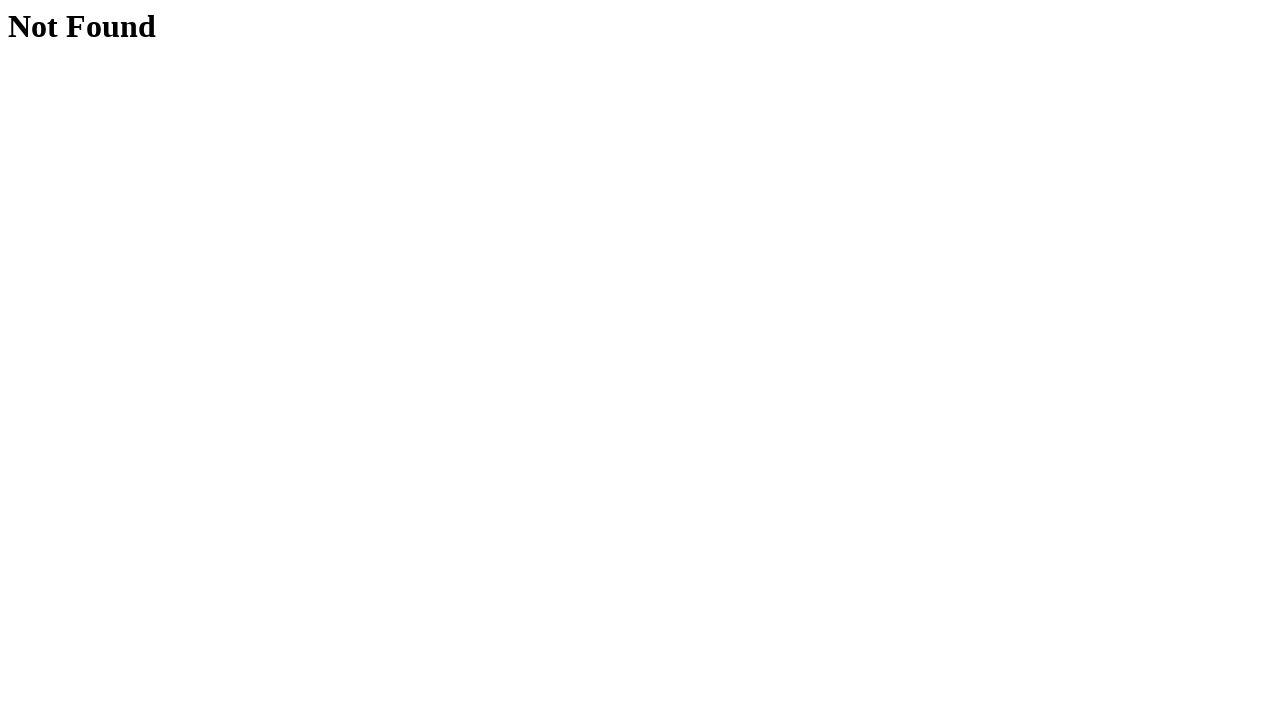

Navigation to profile page completed and URL matched **/users/** pattern
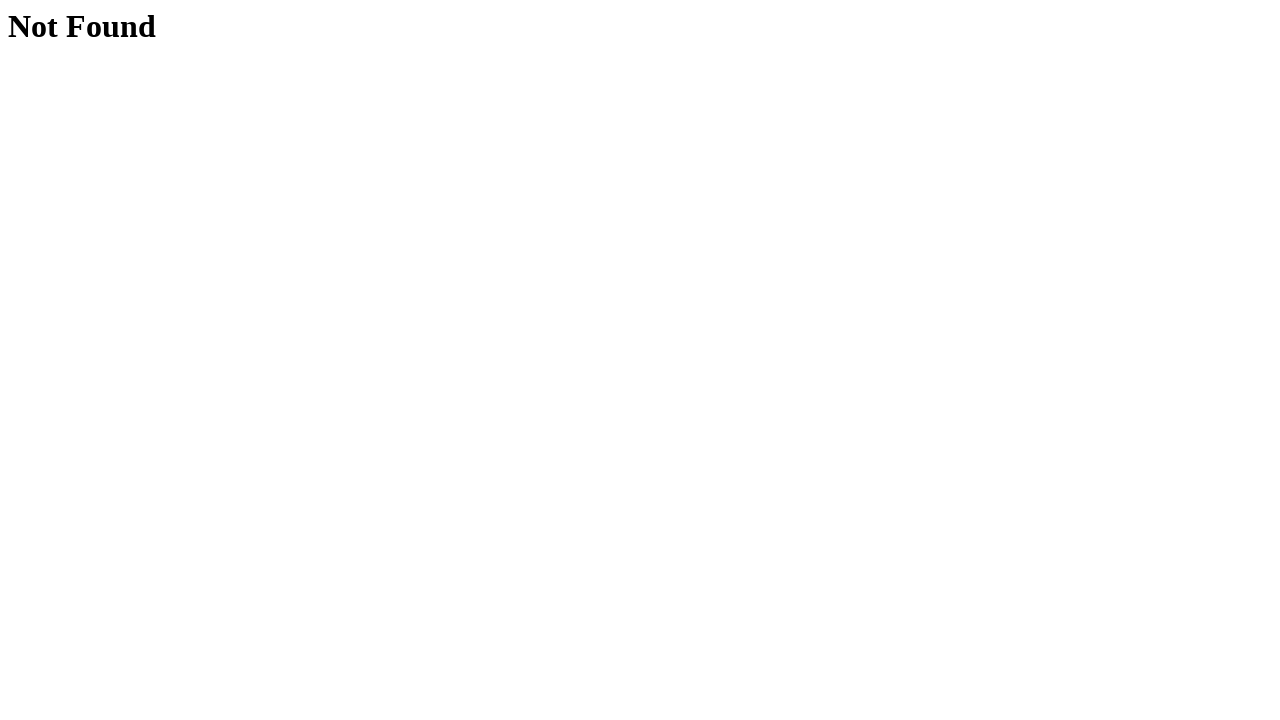

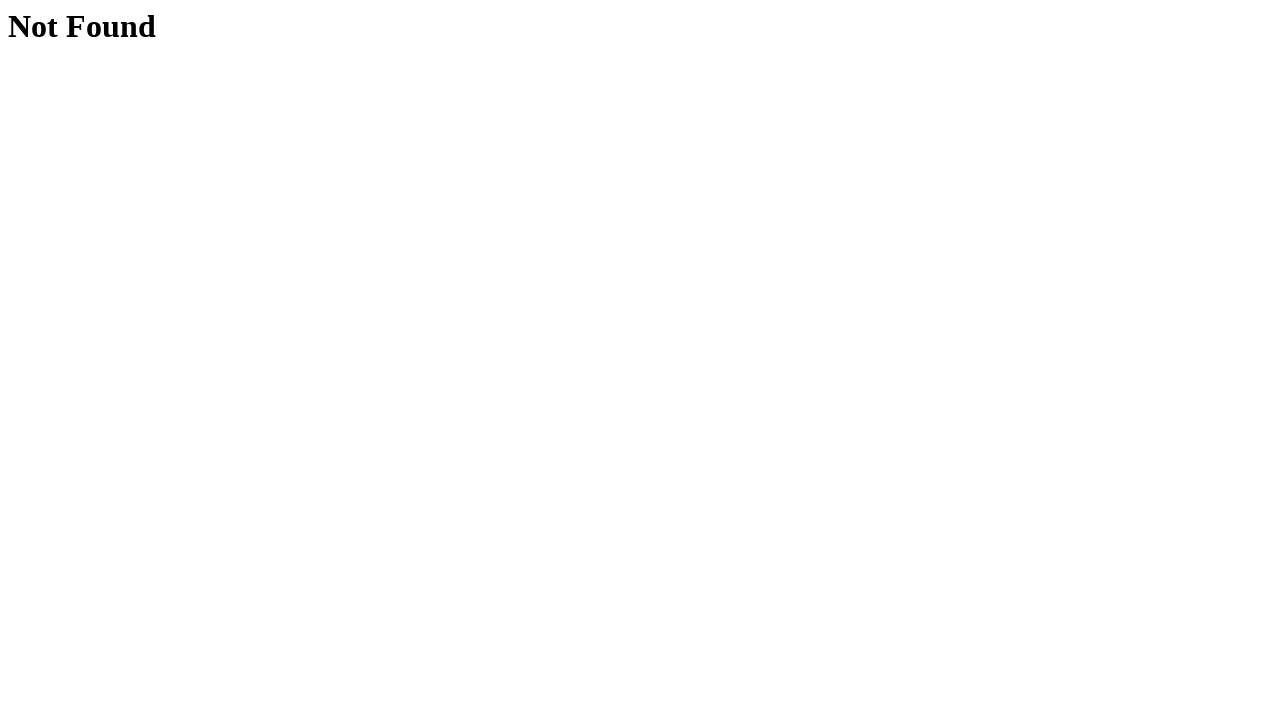